Navigates to the homepage, then to the login page, goes back to homepage, then uses forward navigation to return to login page

Starting URL: https://the-internet.herokuapp.com

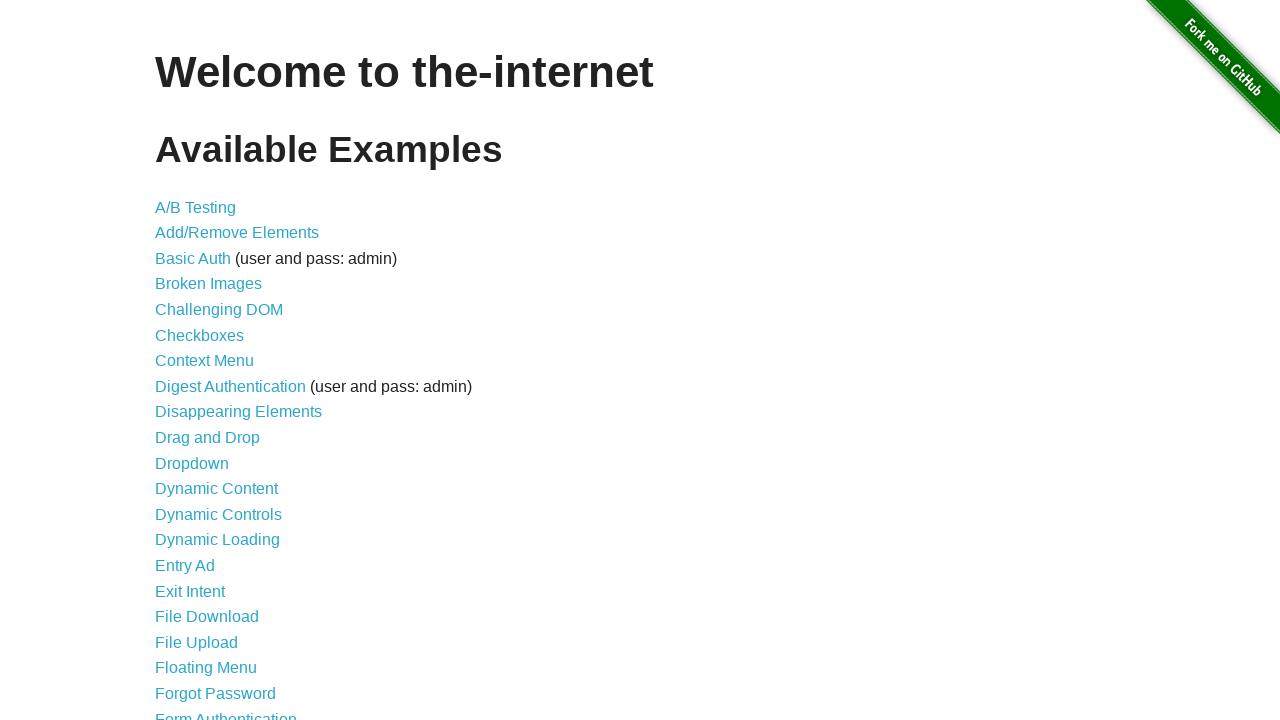

Navigated to login page
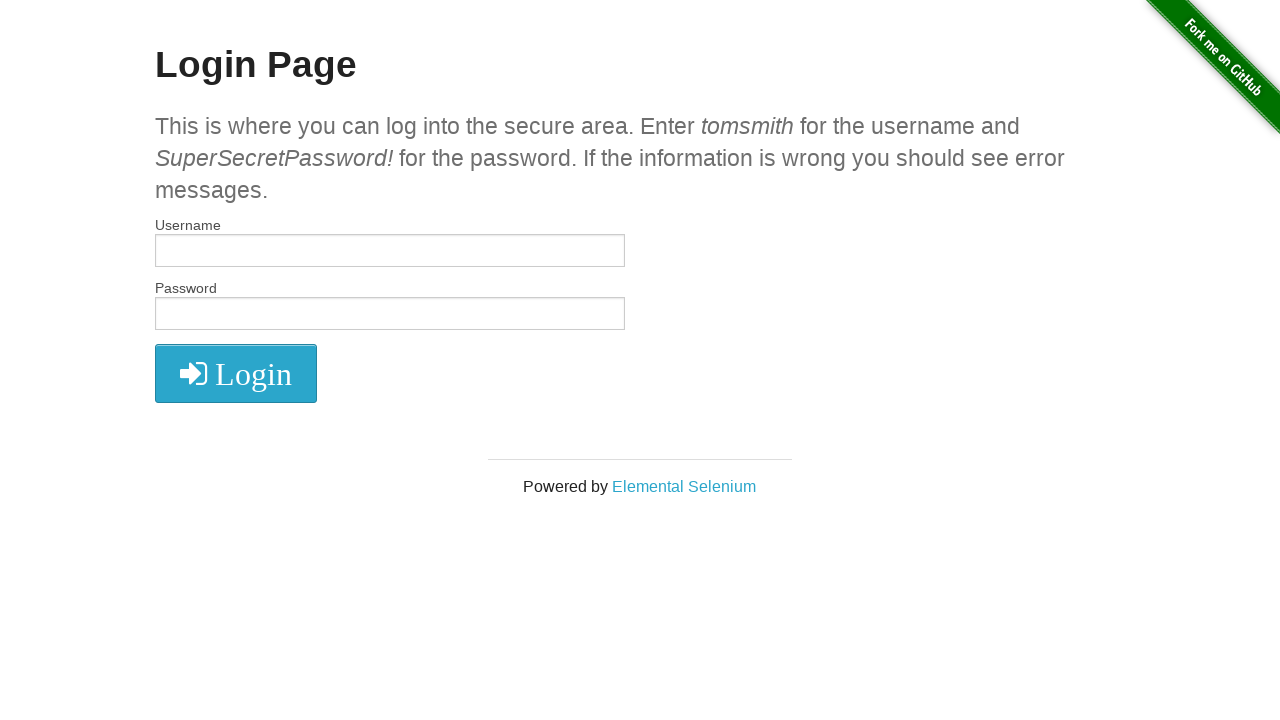

Navigated back to homepage
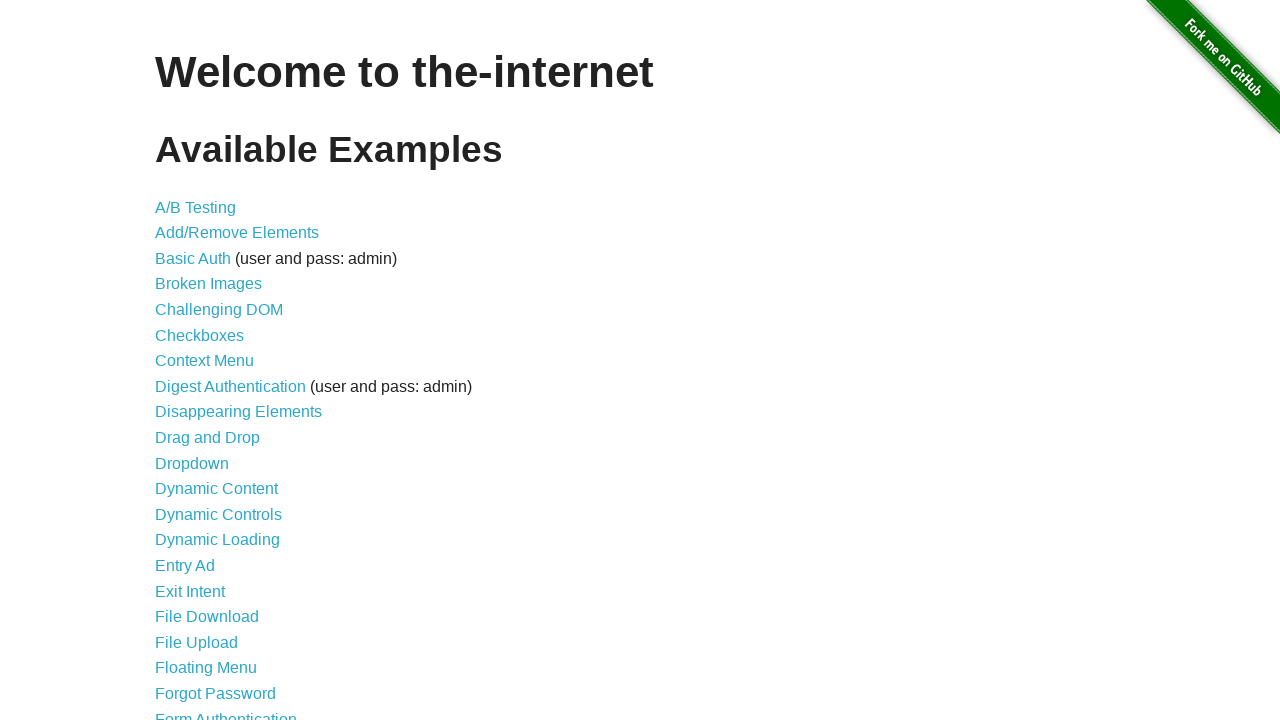

Navigated forward to login page
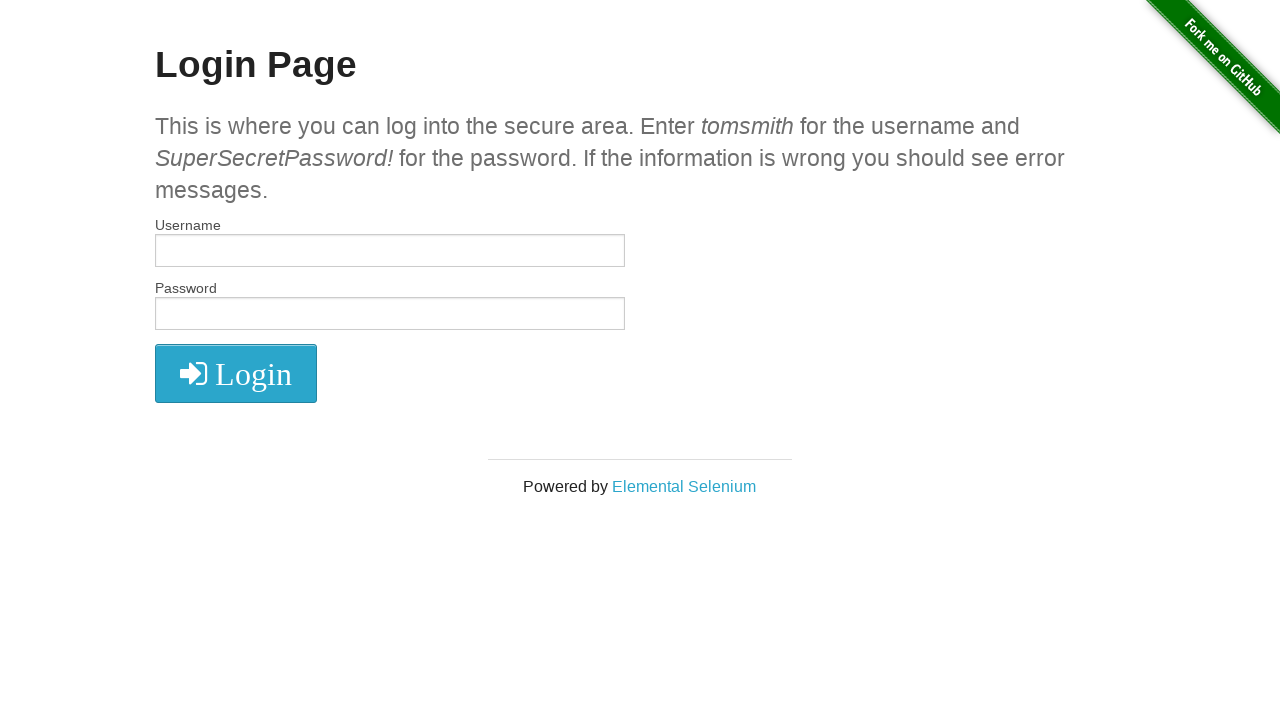

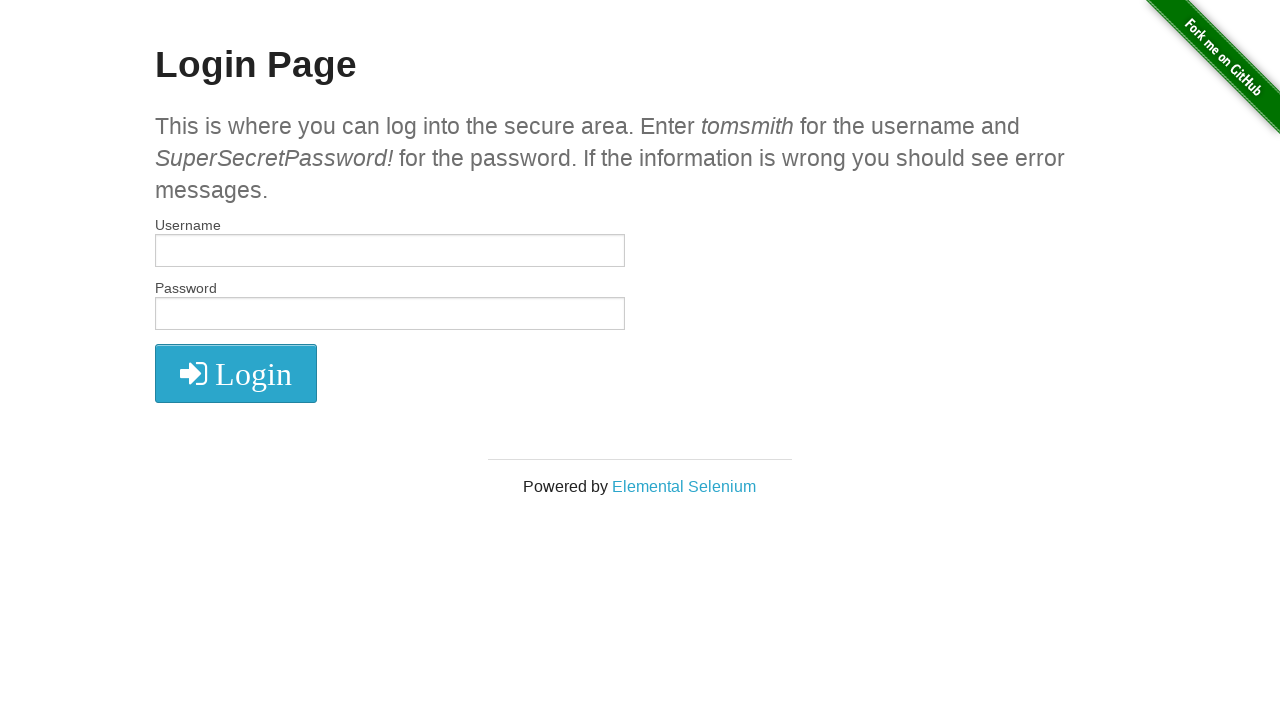